Clicks on a todo item checkbox and verifies it gets marked as done

Starting URL: https://crossbrowsertesting.github.io/todo-app.html

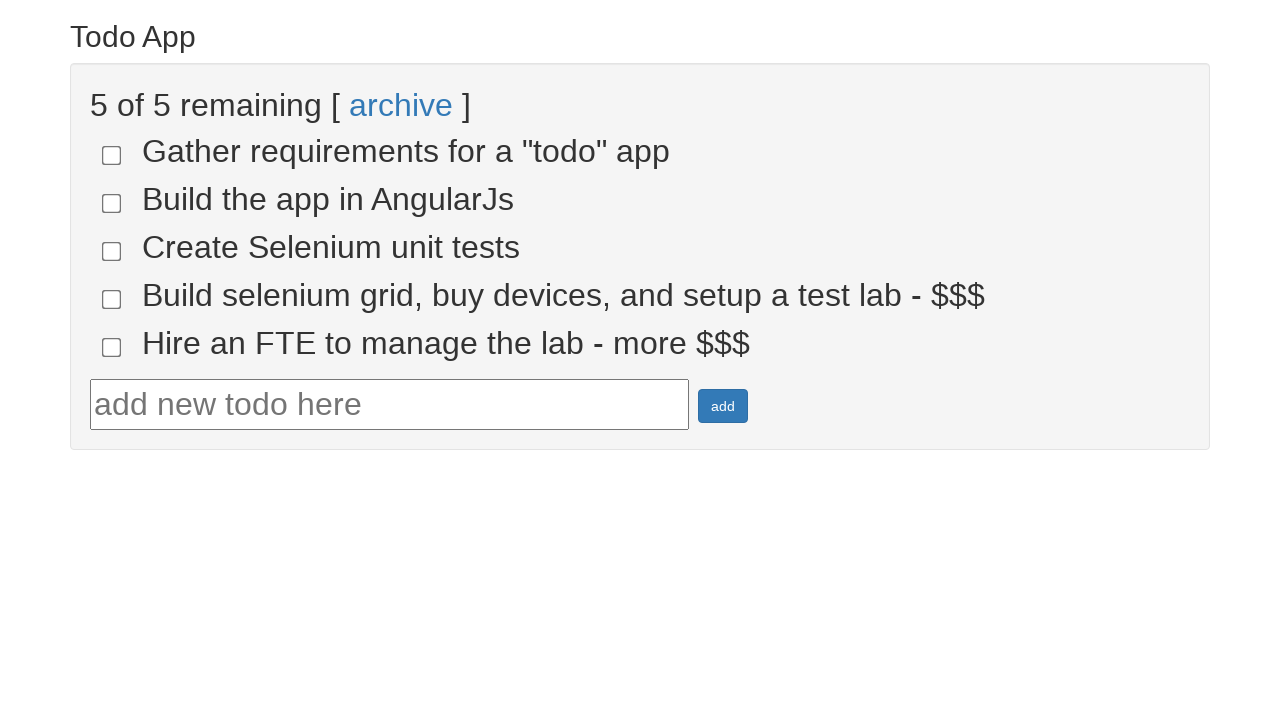

Clicked on the first todo item checkbox at (112, 155) on [name="todo-1"]
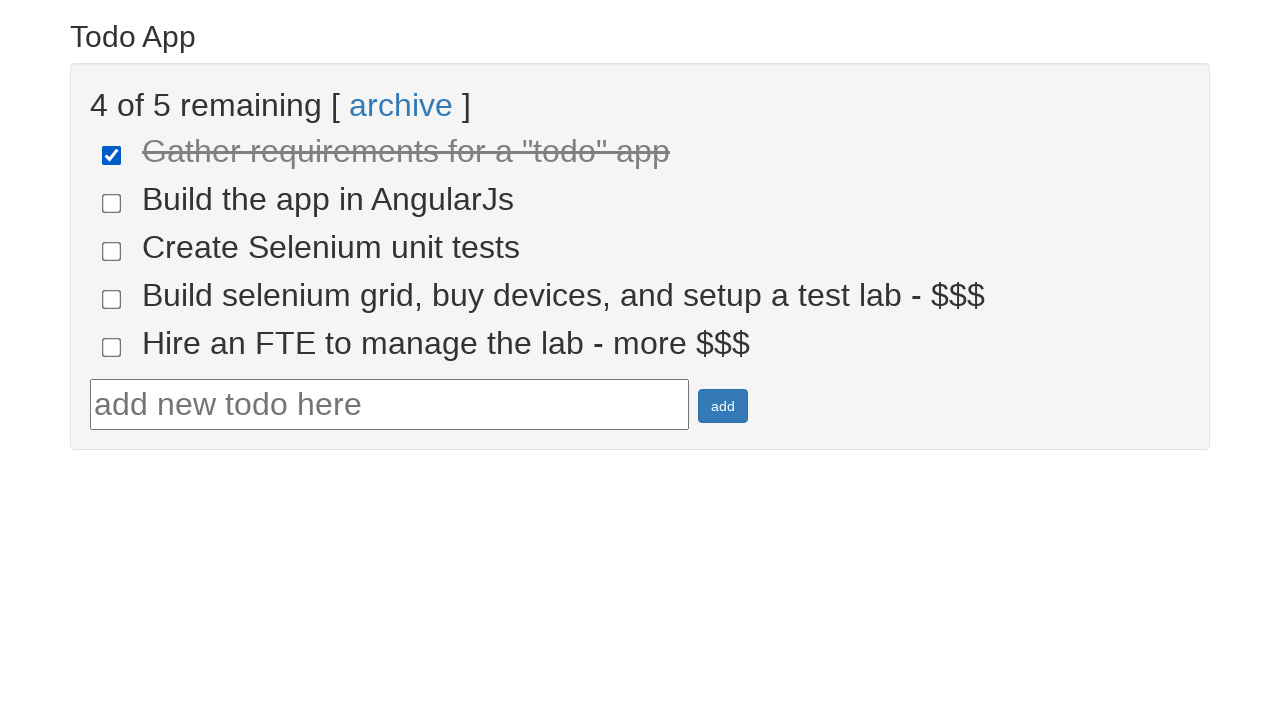

Verified the todo item is marked as done
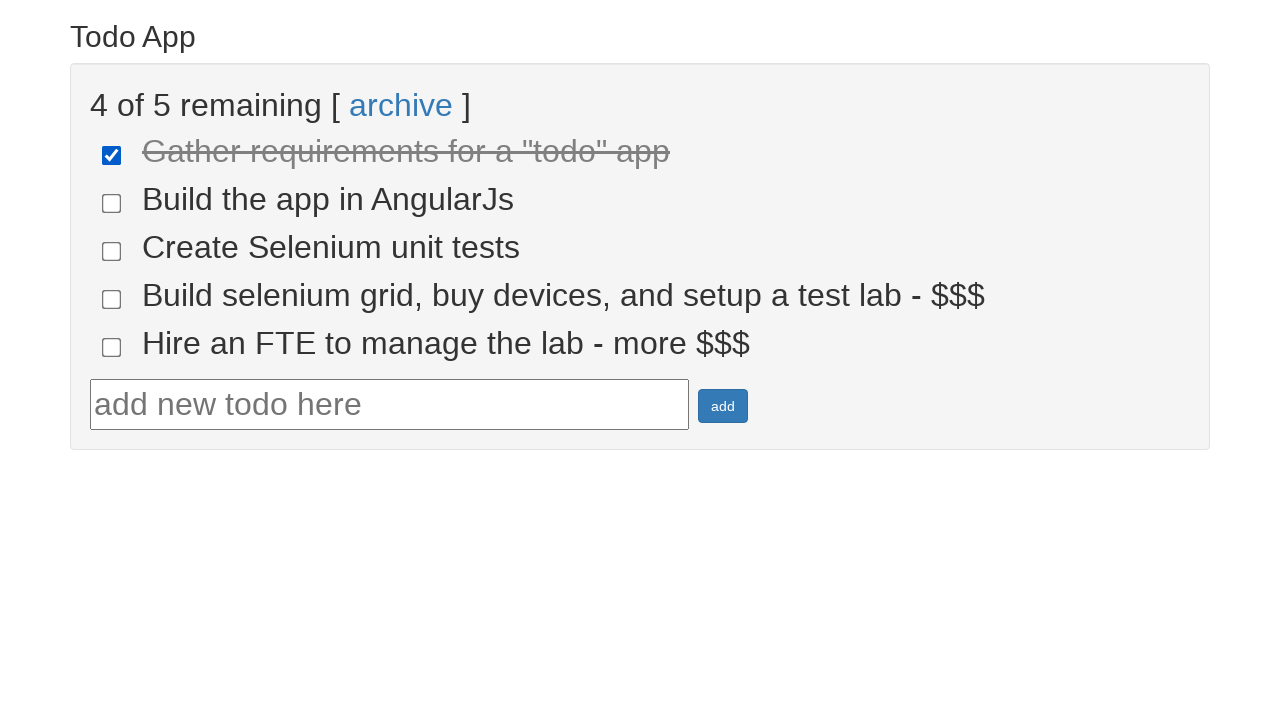

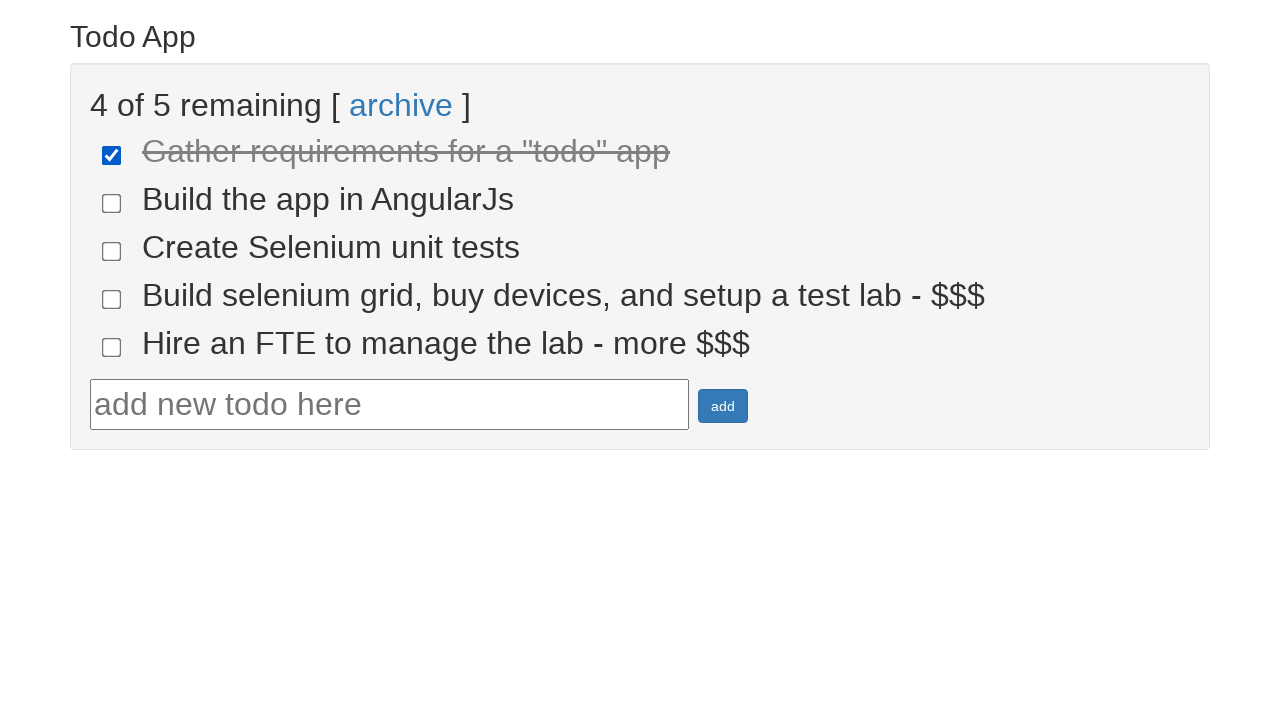